Tests deleting a completed task by marking it complete, hovering, and clicking the delete button

Starting URL: https://todomvc.com/examples/react/dist/

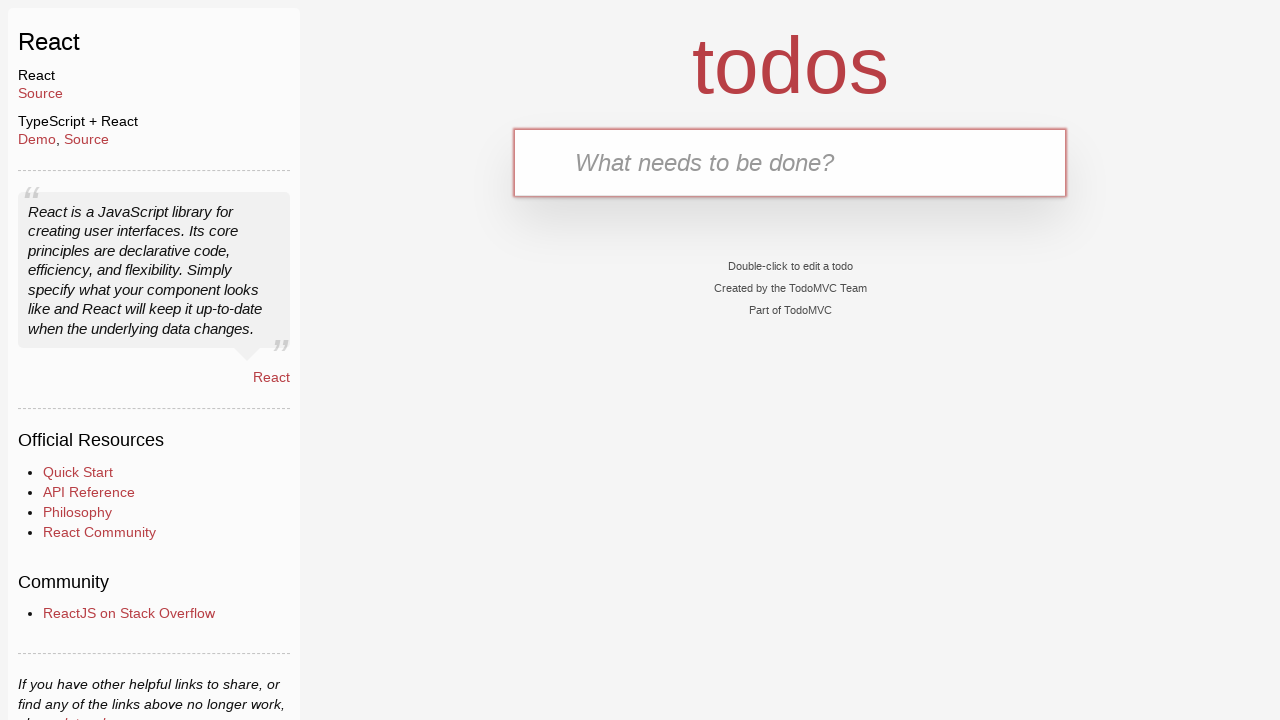

Filled new task input field with 'taskName' on .new-todo
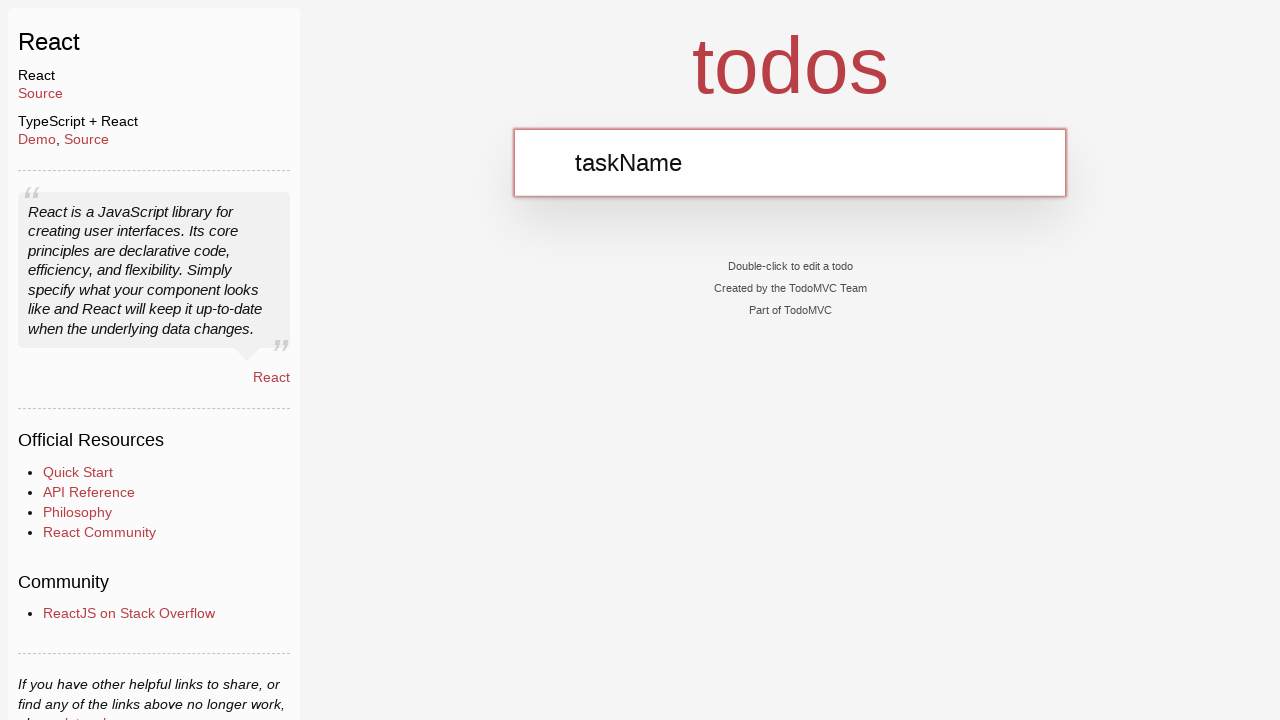

Pressed Enter to create the new task on .new-todo
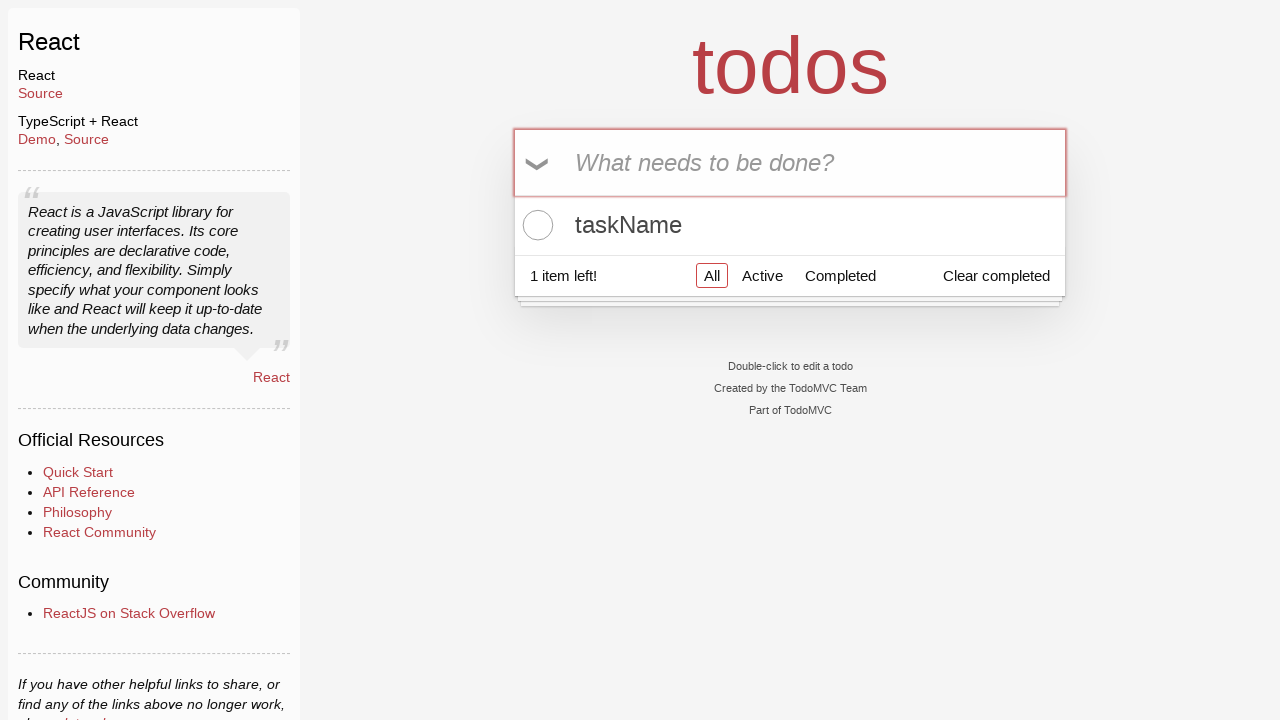

Clicked toggle checkbox to mark task as complete at (535, 225) on .todo-list .toggle
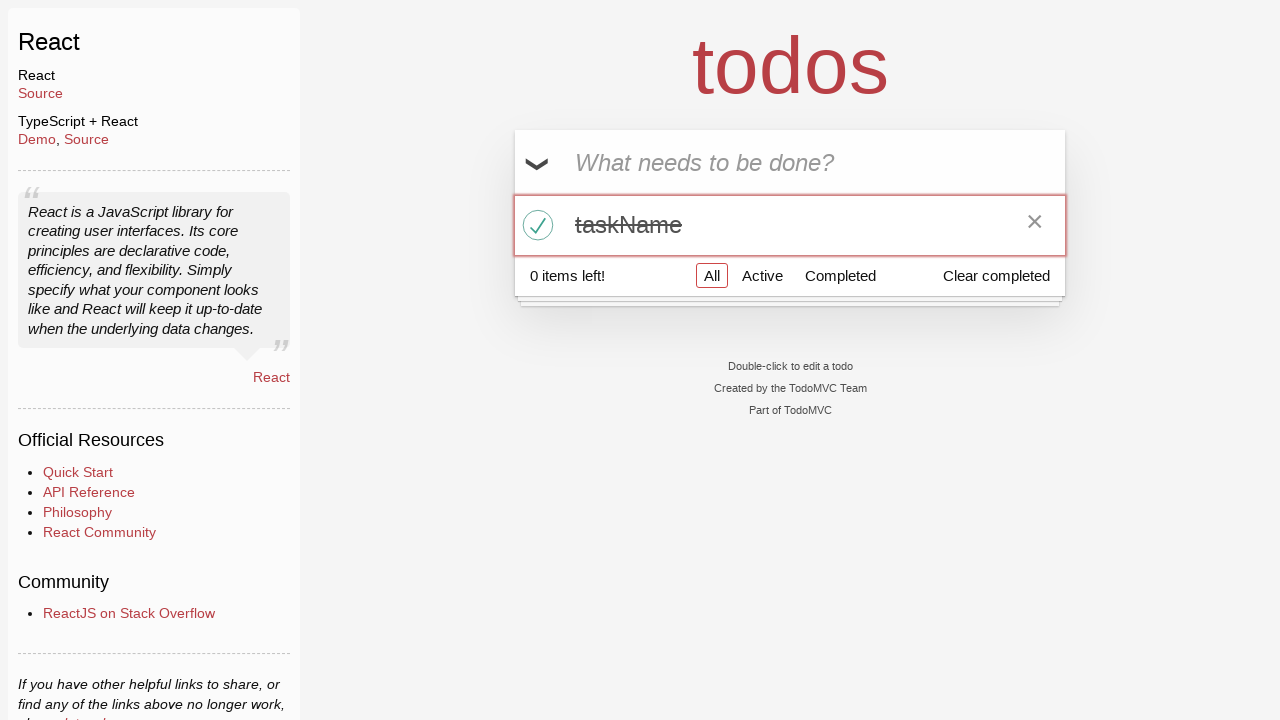

Hovered over completed task label to reveal delete button at (790, 225) on .todo-list label
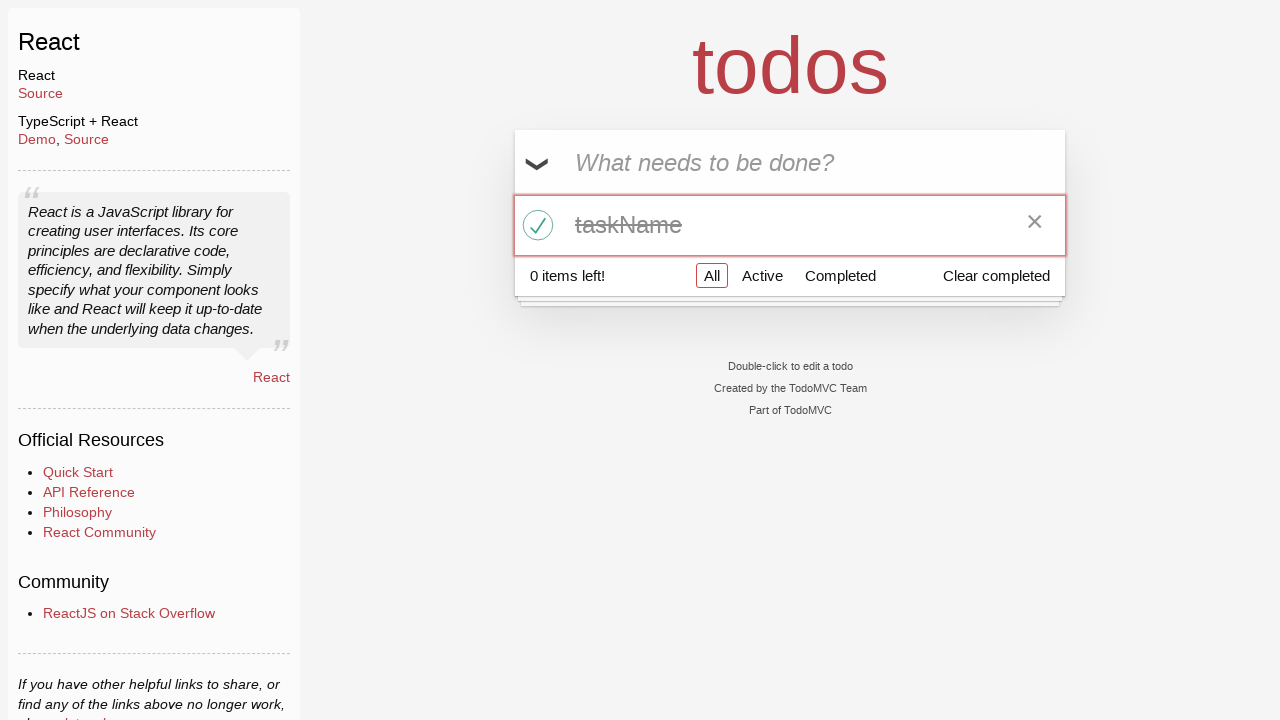

Clicked the delete button (X icon) to remove the completed task at (1035, 225) on .todo-list .destroy
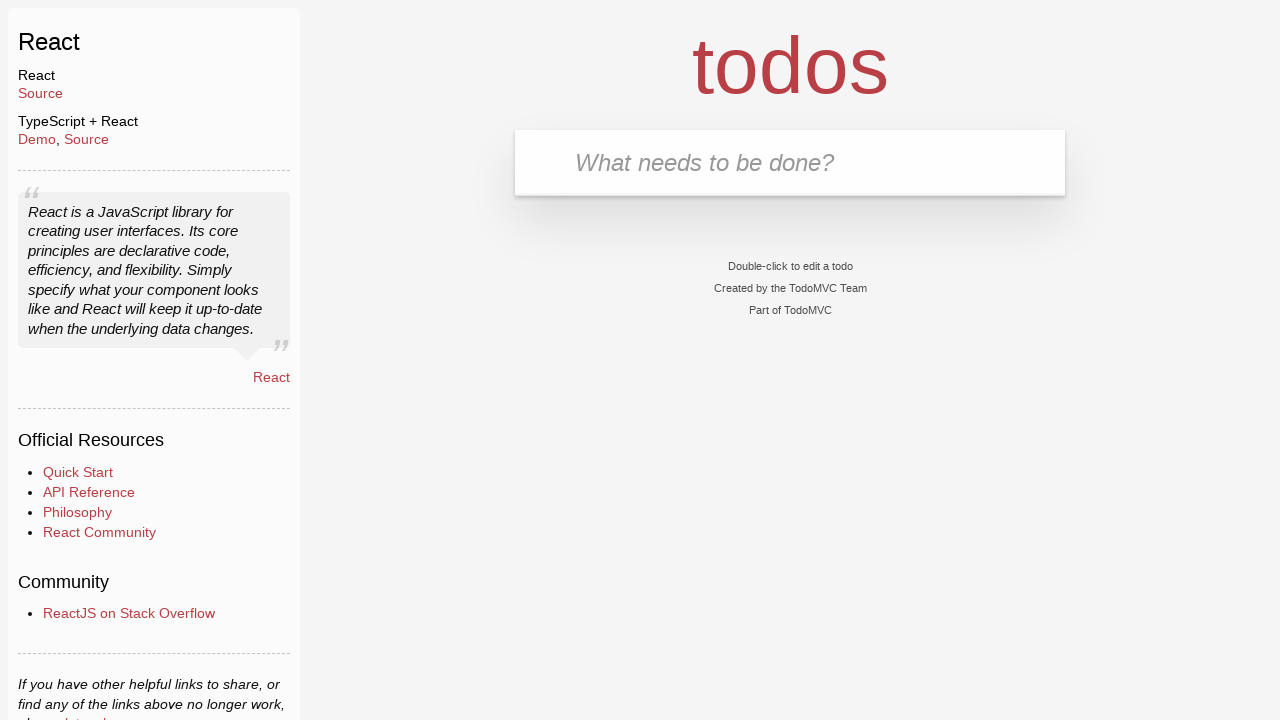

Verified that the task was successfully deleted - task label is no longer in DOM
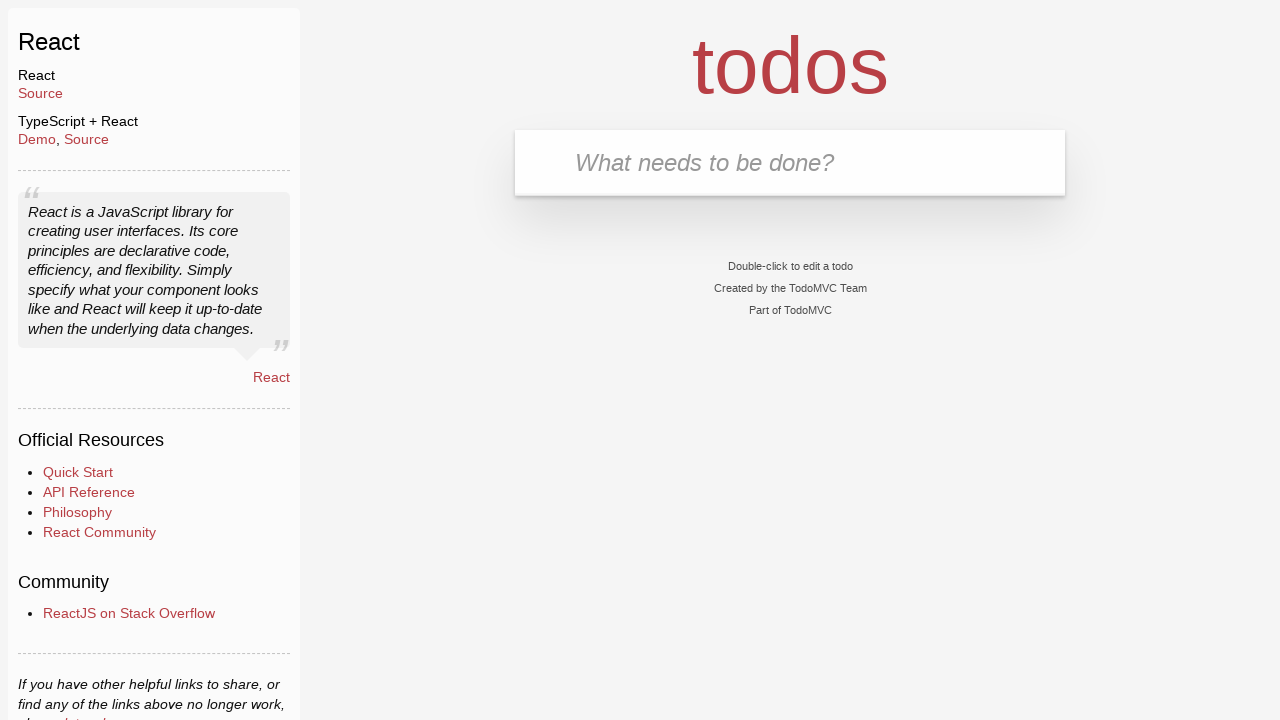

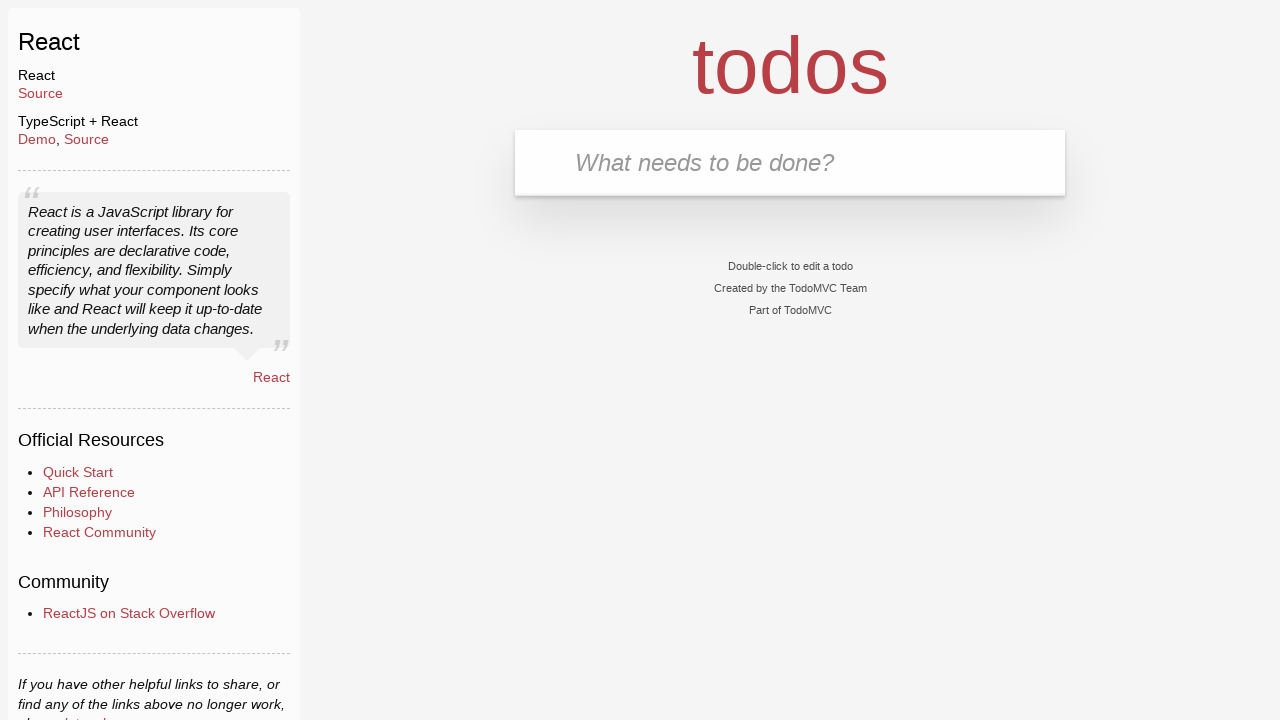